Tests the forgot password functionality by clicking the forget password link, entering a username, and submitting the form

Starting URL: https://opensource-demo.orangehrmlive.com/web/index.php/auth/login

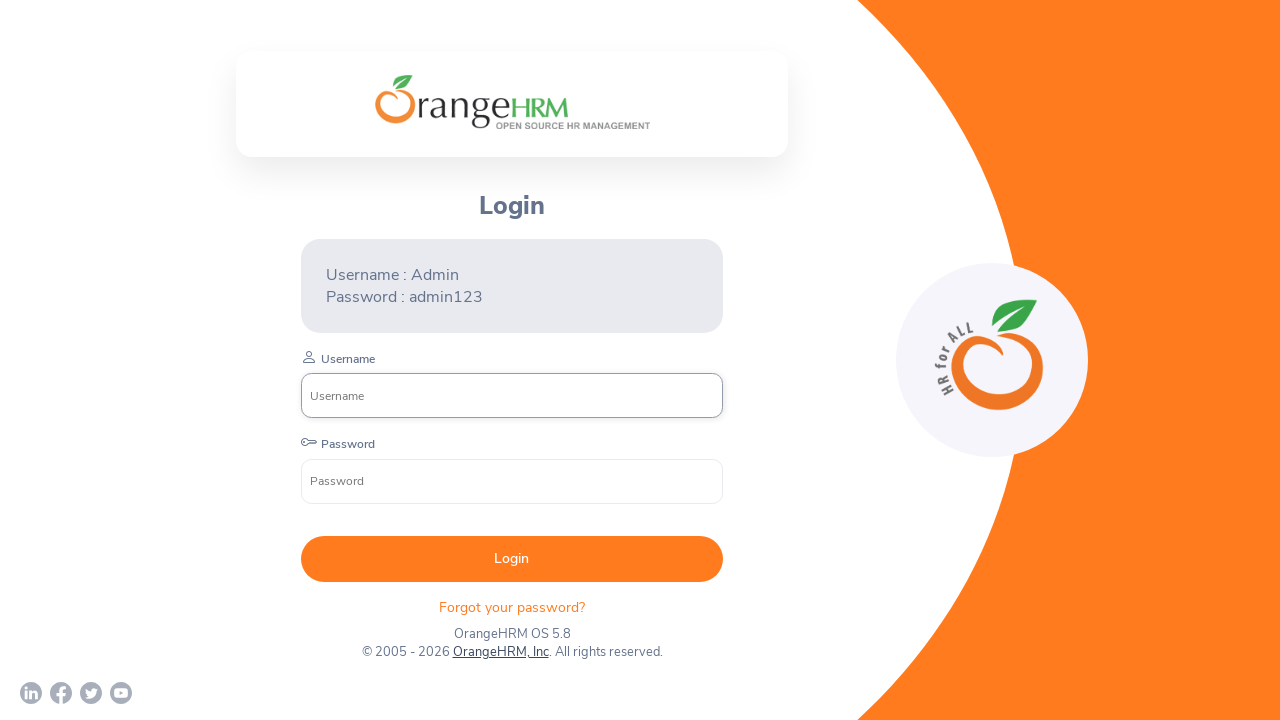

Clicked forgot password link at (512, 607) on xpath=//div[@class="orangehrm-login-forgot"]/p
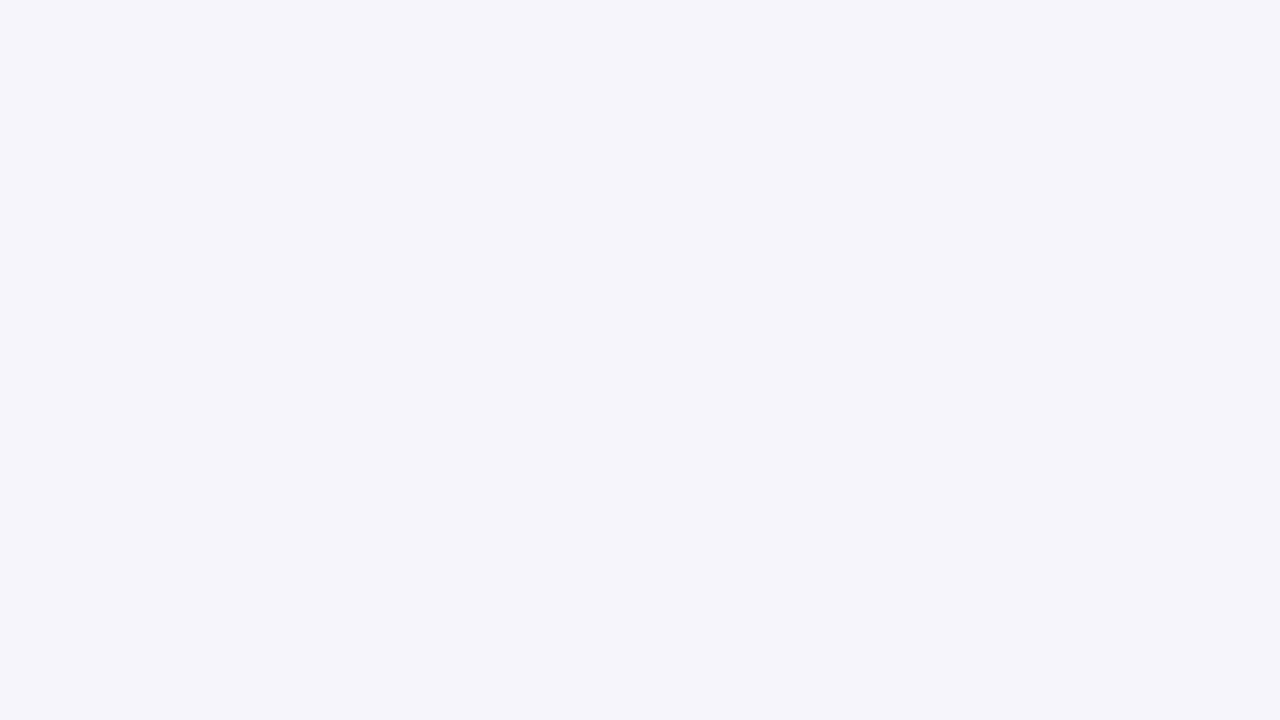

Entered username 'Sirisha' in reset password form on //input[@class="oxd-input oxd-input--active"]
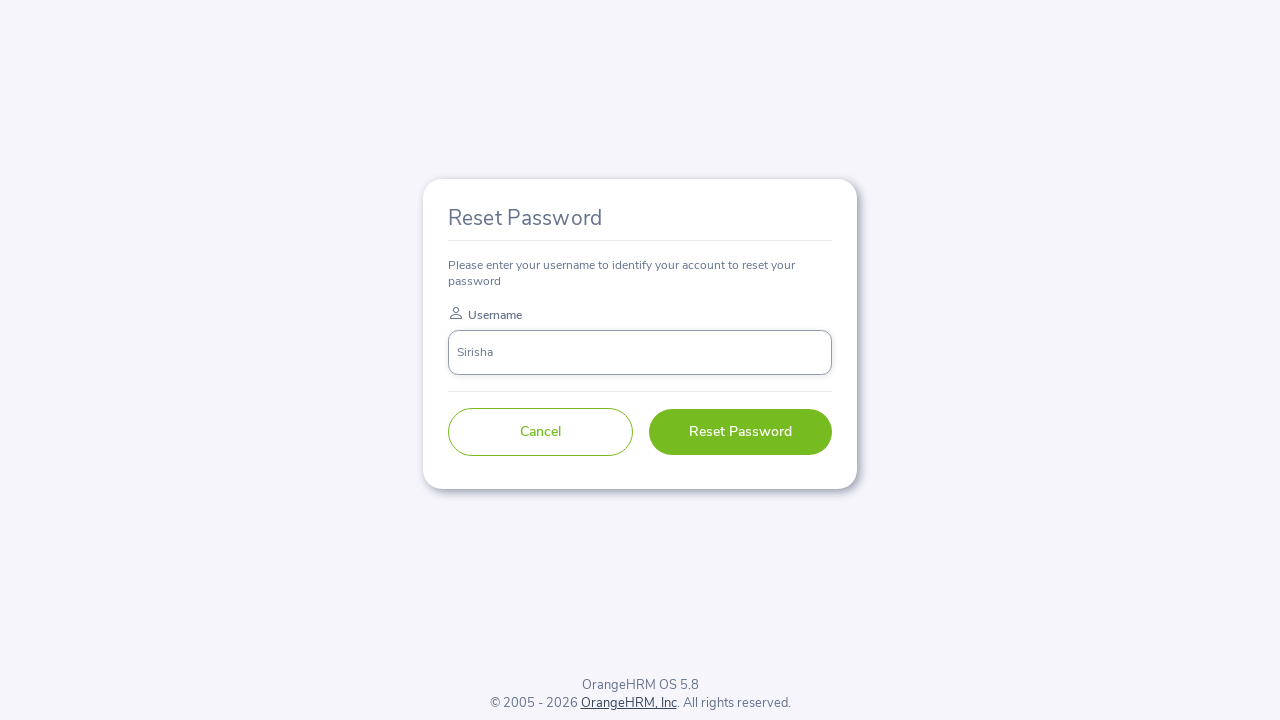

Clicked submit button to reset password at (740, 432) on xpath=//button[@type="submit"]
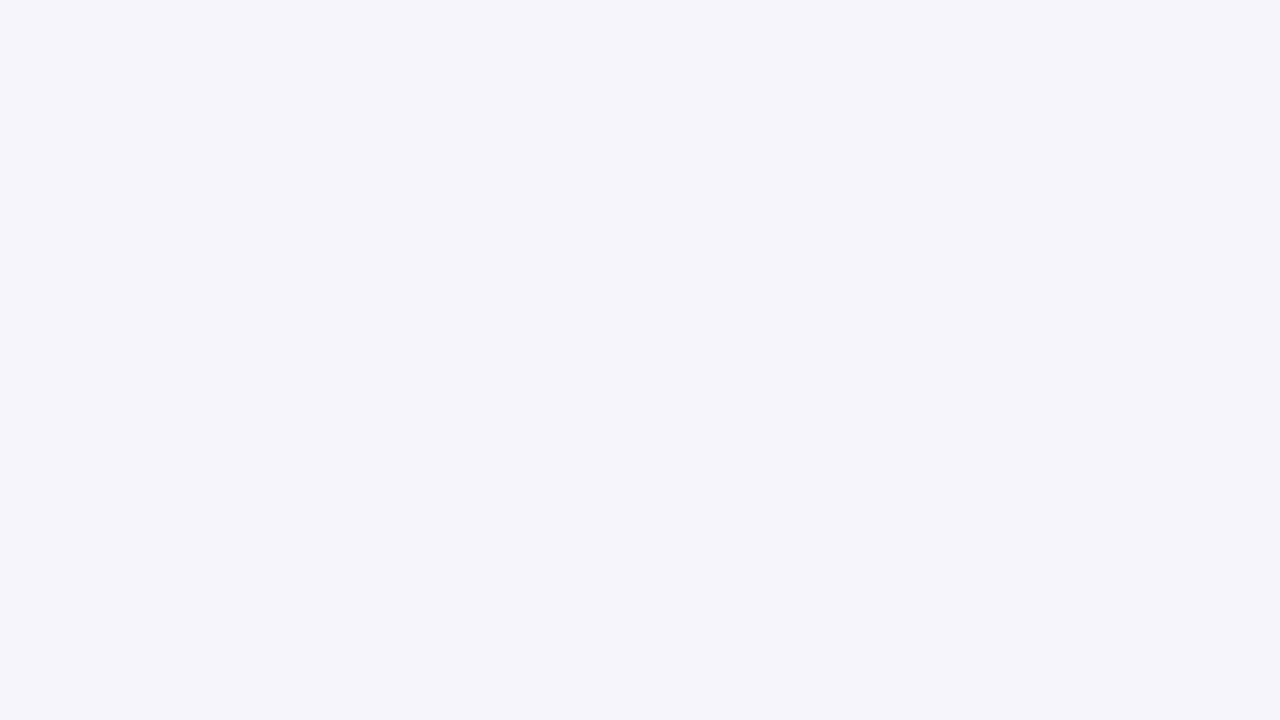

Success message appeared on screen
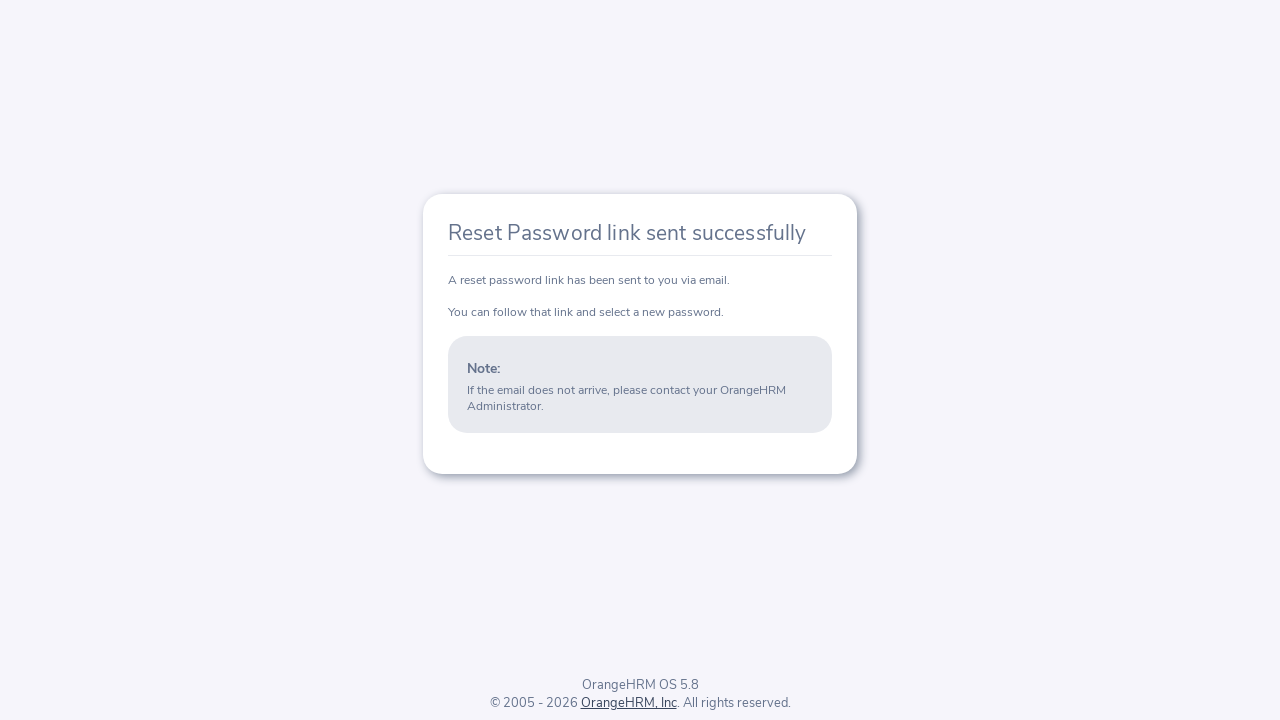

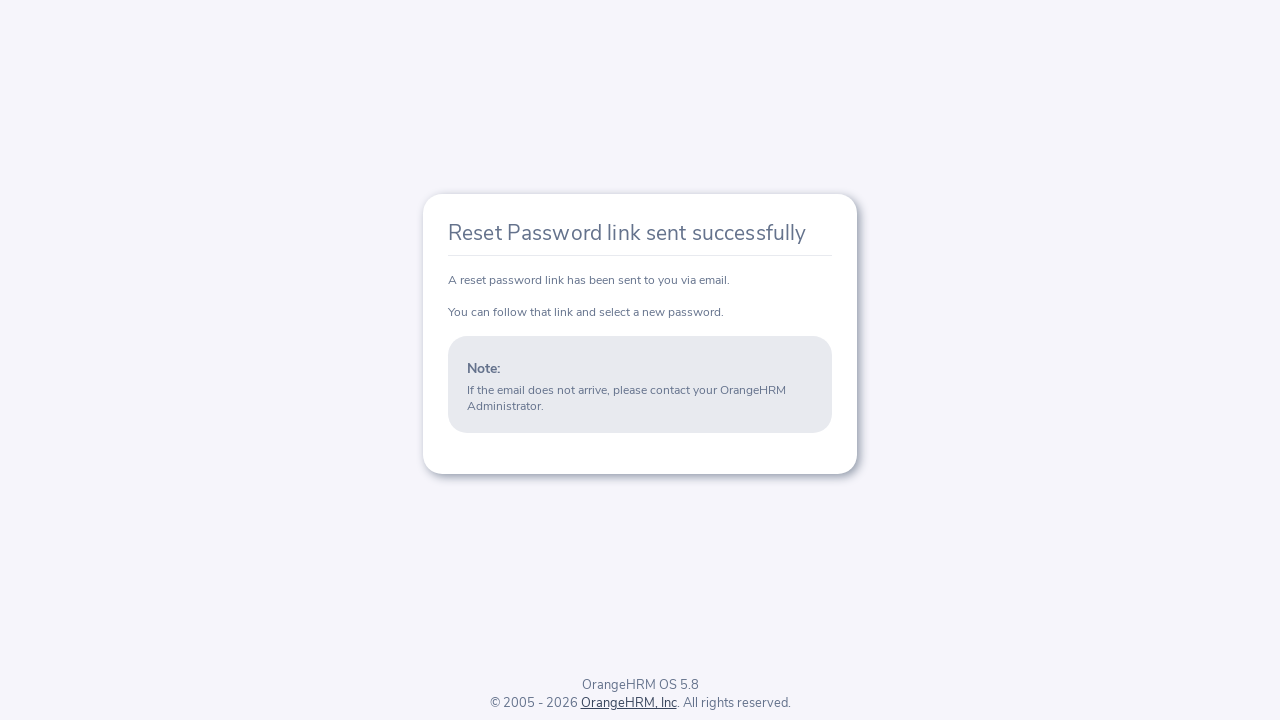